Tests login form validation with invalid credentials, verifying the "Username and password do not match" error message appears

Starting URL: https://www.saucedemo.com/

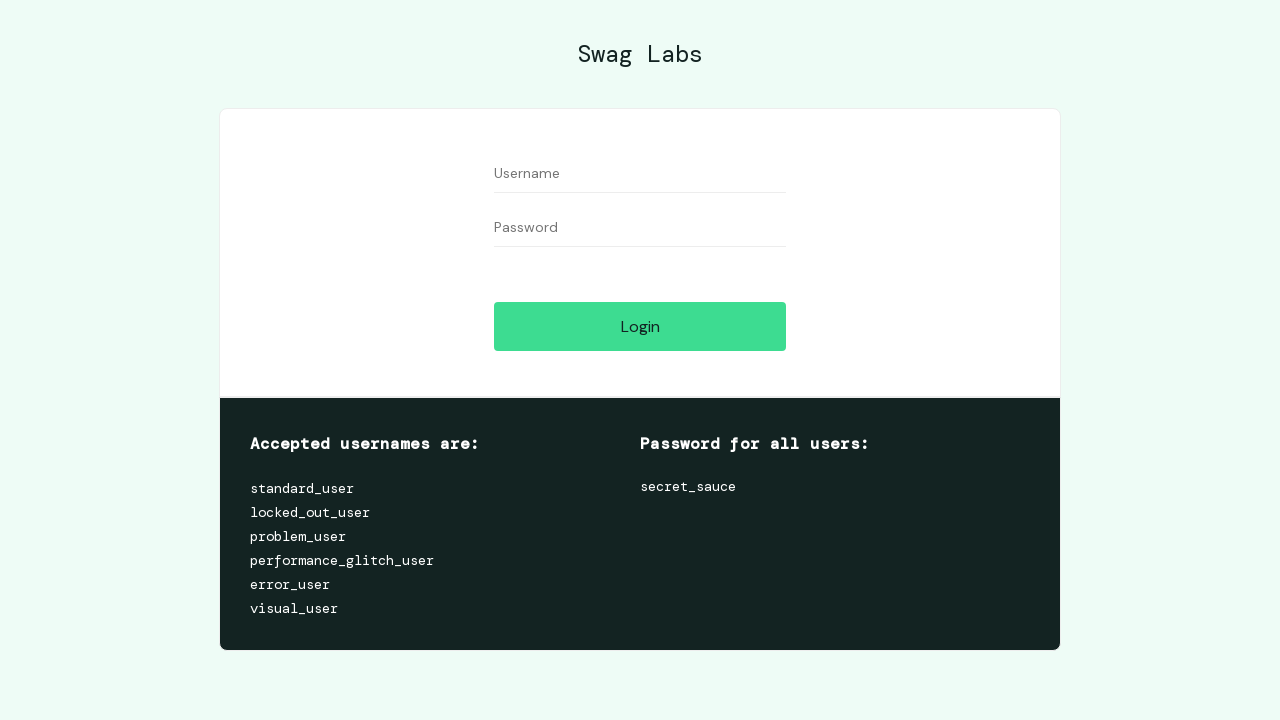

Filled username field with invalid username 'xxxxx' on #user-name
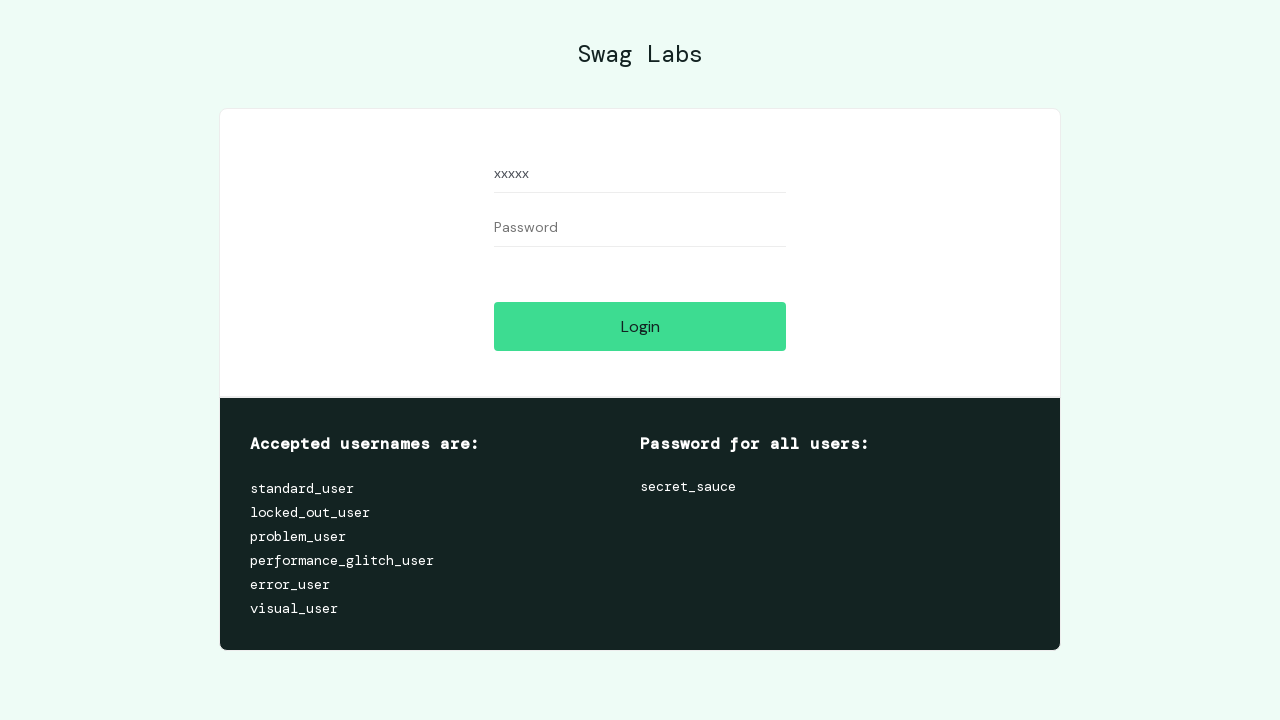

Filled password field with invalid password 'xxxx' on #password
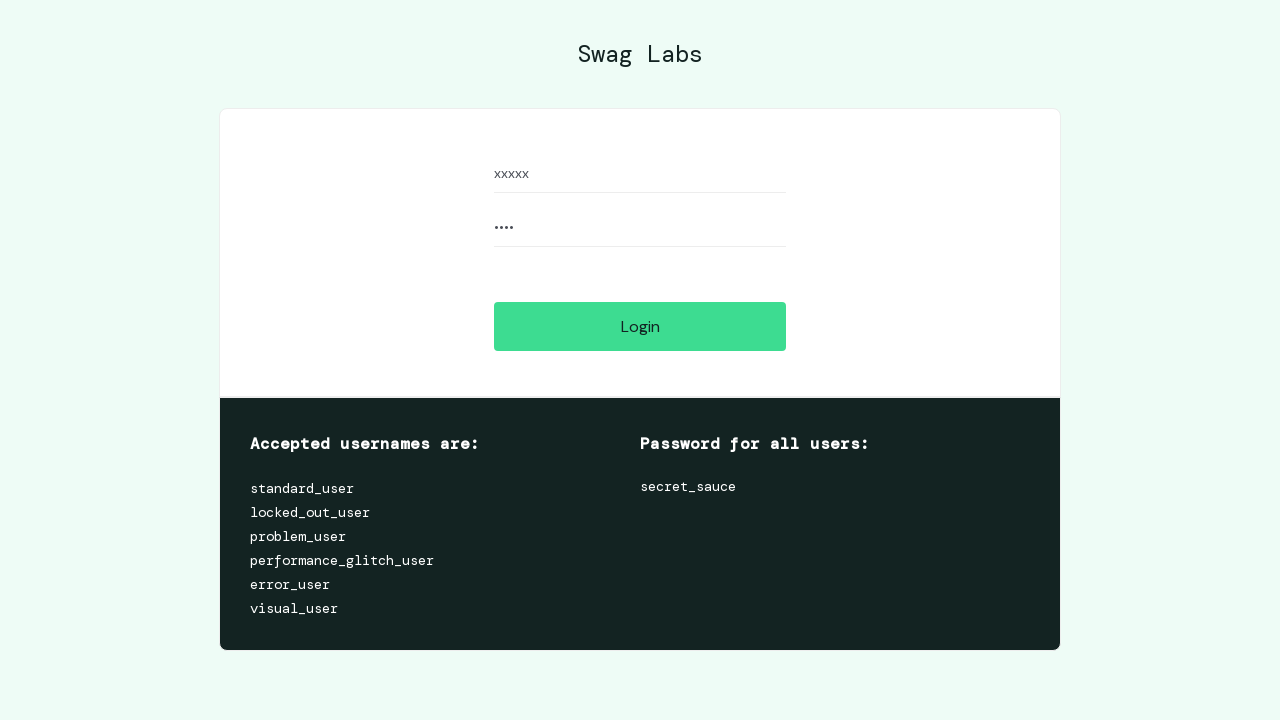

Clicked login button at (640, 326) on #login-button
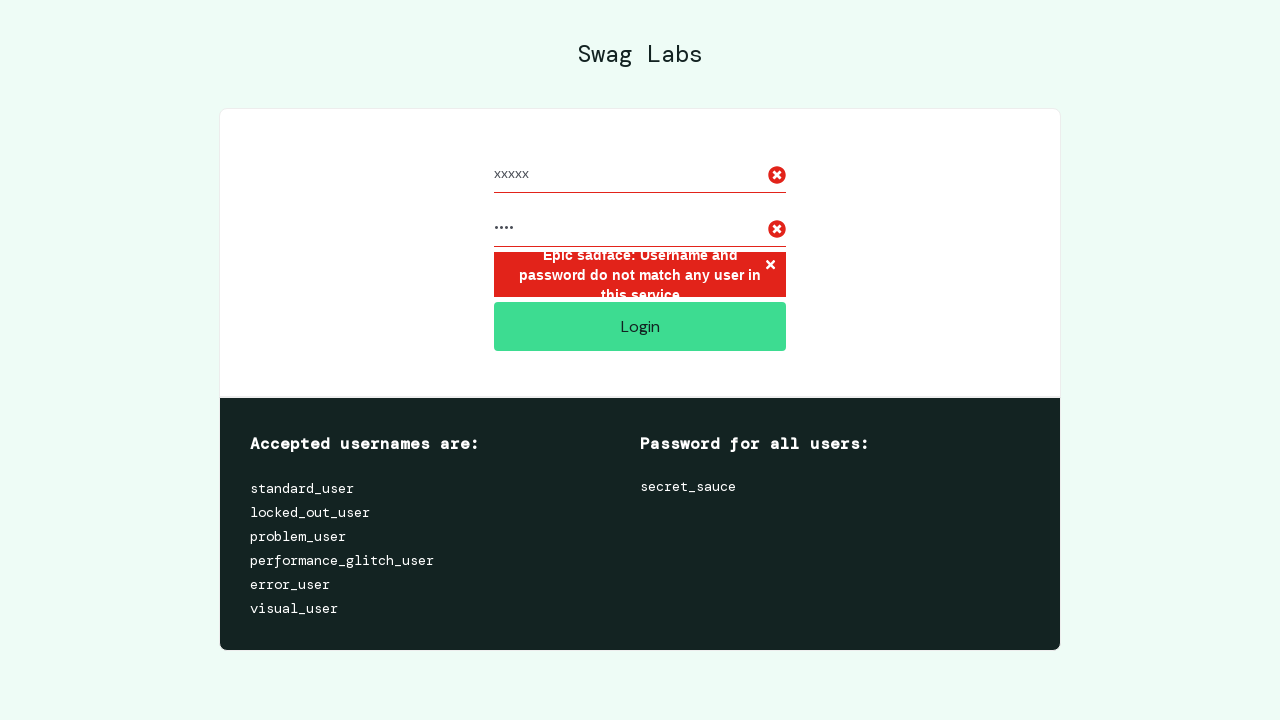

Error message element appeared on page
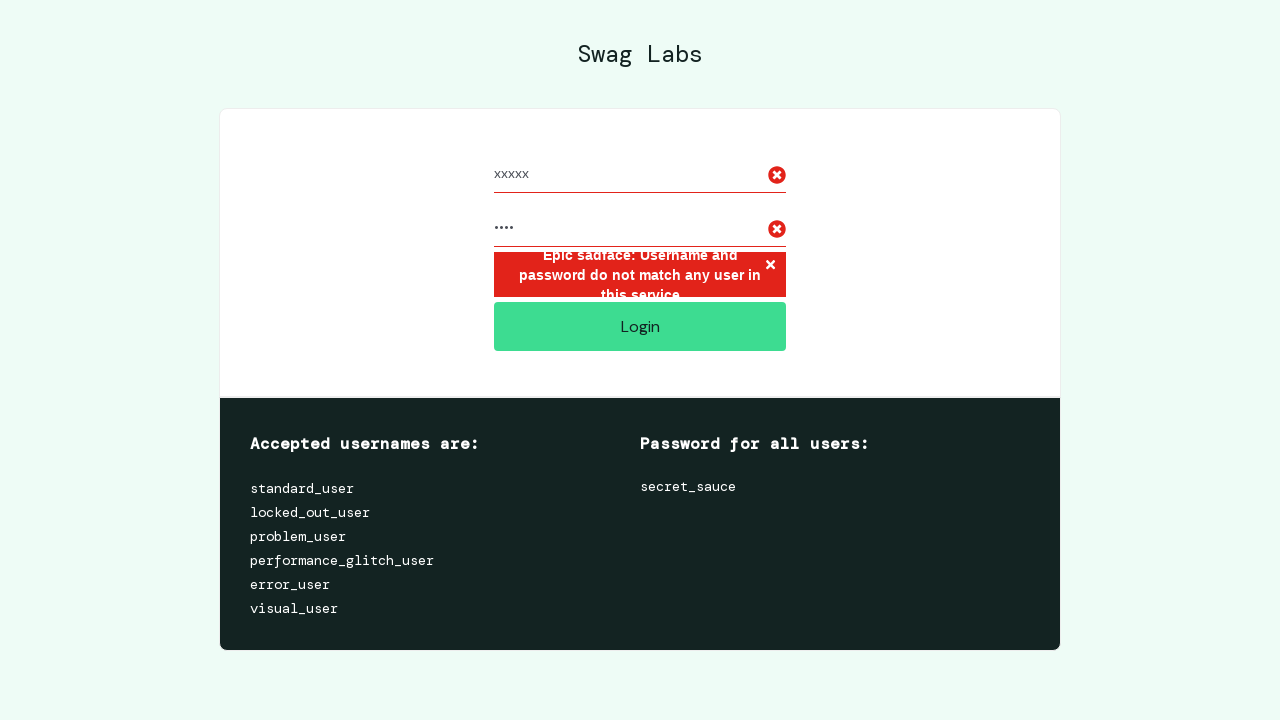

Verified error message text matches expected 'Username and password do not match any user in this service'
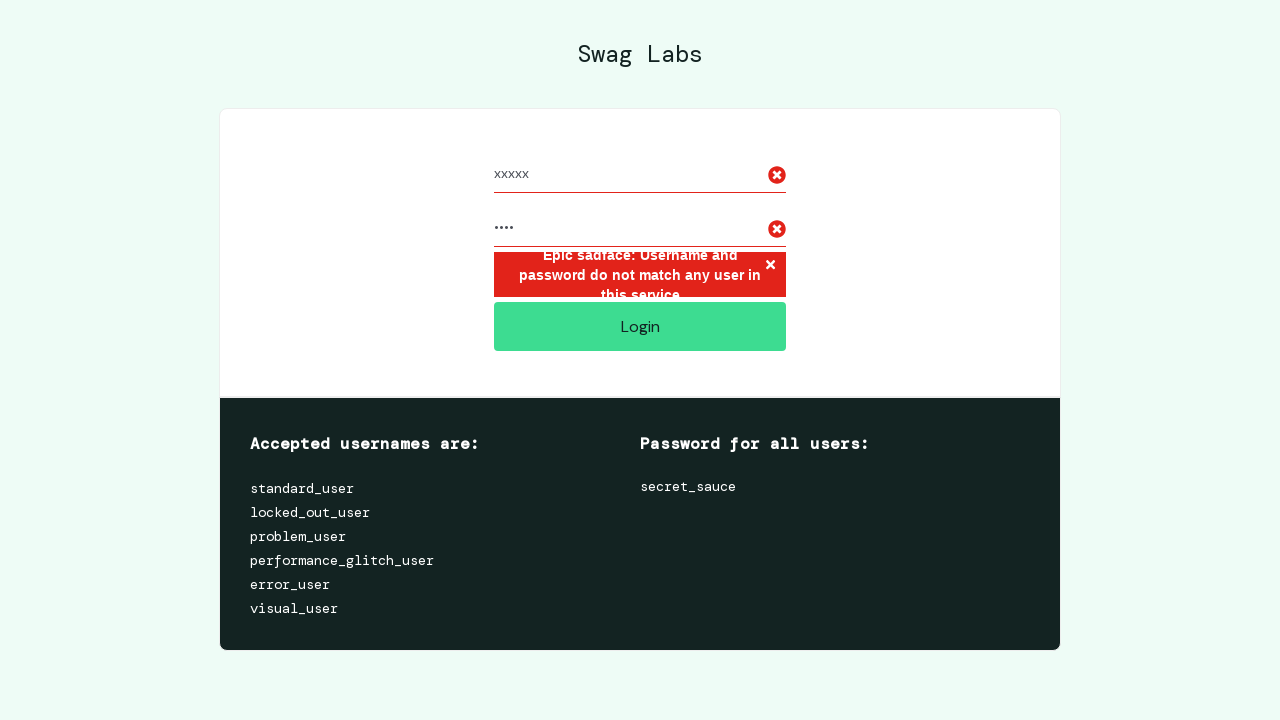

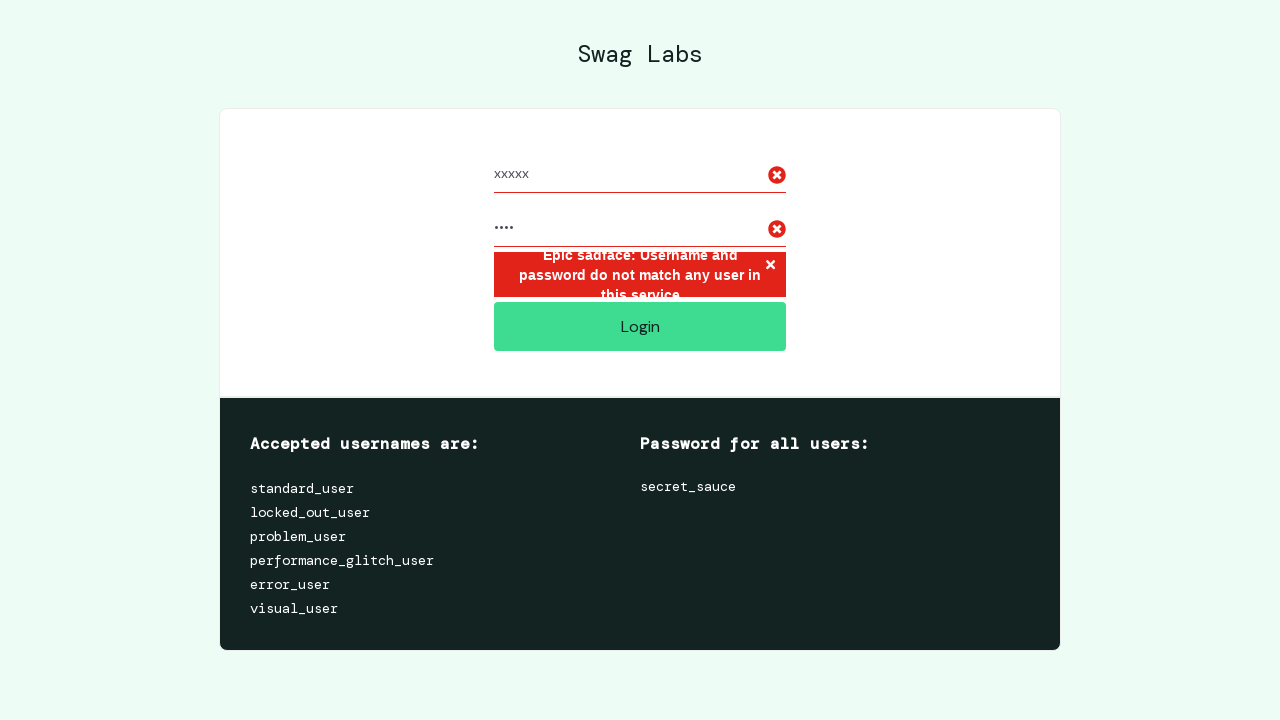